Tests that the todo counter displays the correct number of items as todos are added

Starting URL: https://demo.playwright.dev/todomvc

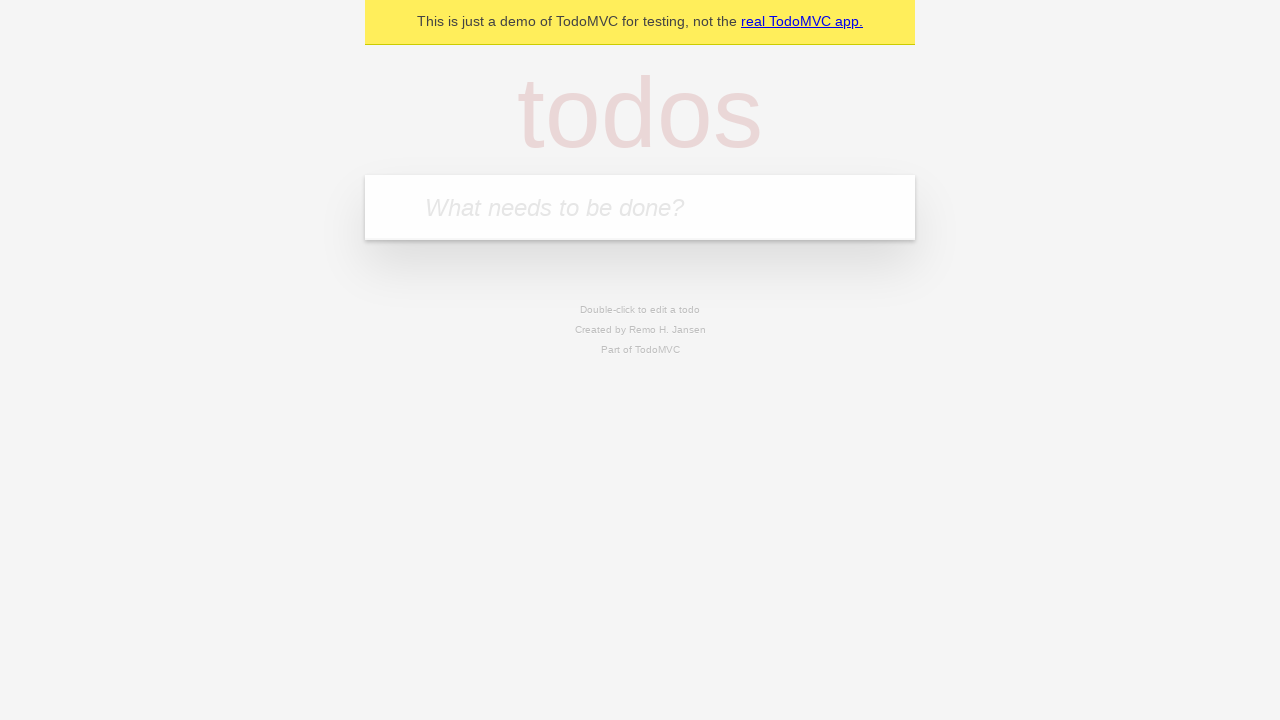

Filled todo input with 'buy some cheese' on internal:attr=[placeholder="What needs to be done?"i]
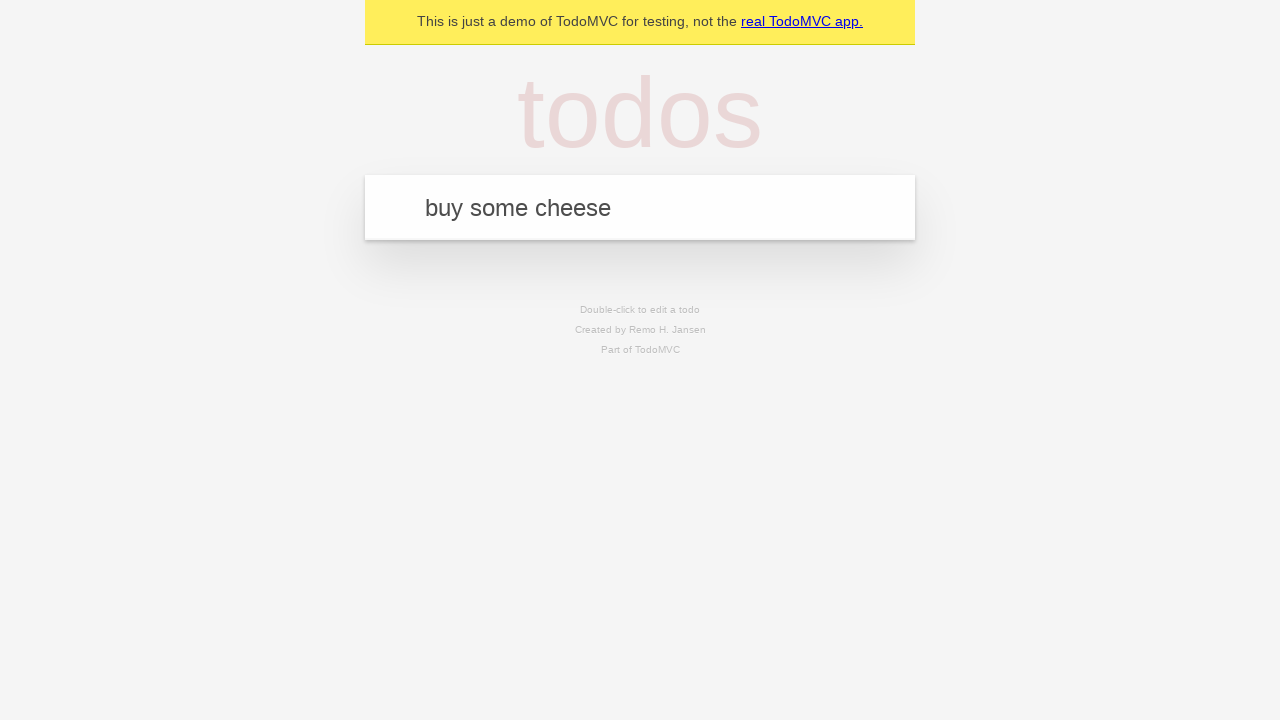

Pressed Enter to add first todo item on internal:attr=[placeholder="What needs to be done?"i]
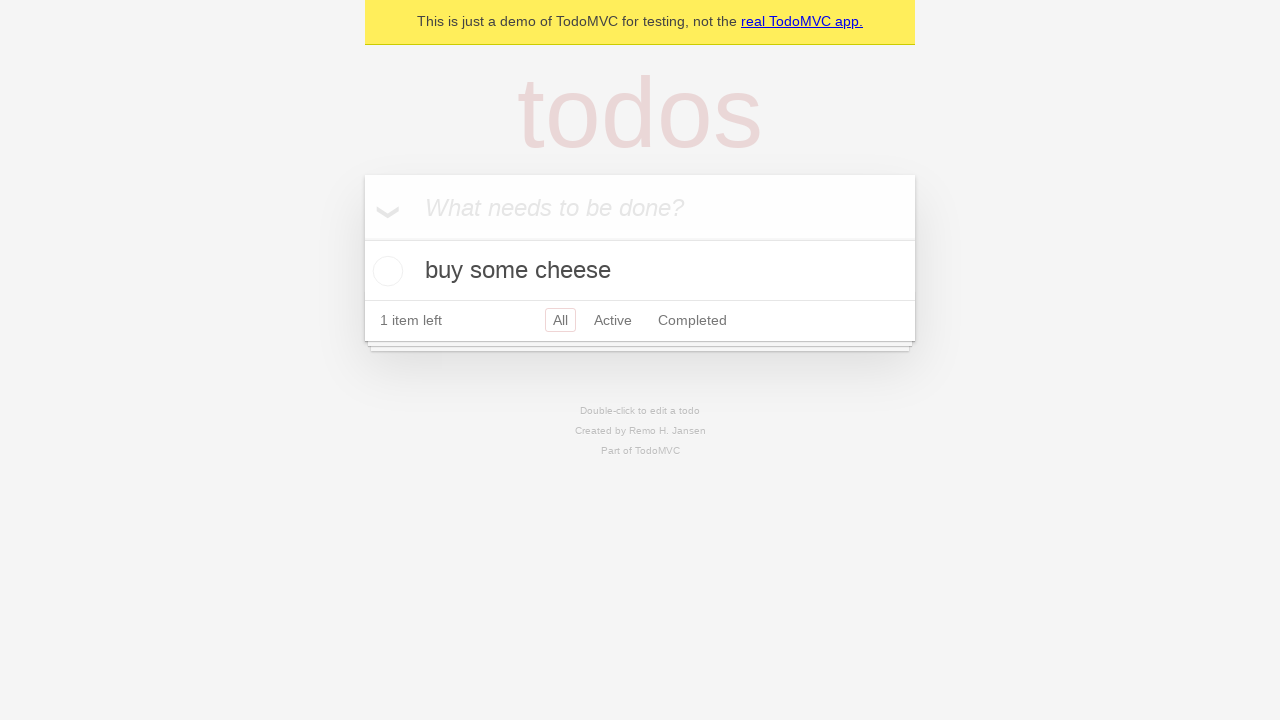

Todo counter element appeared after adding first item
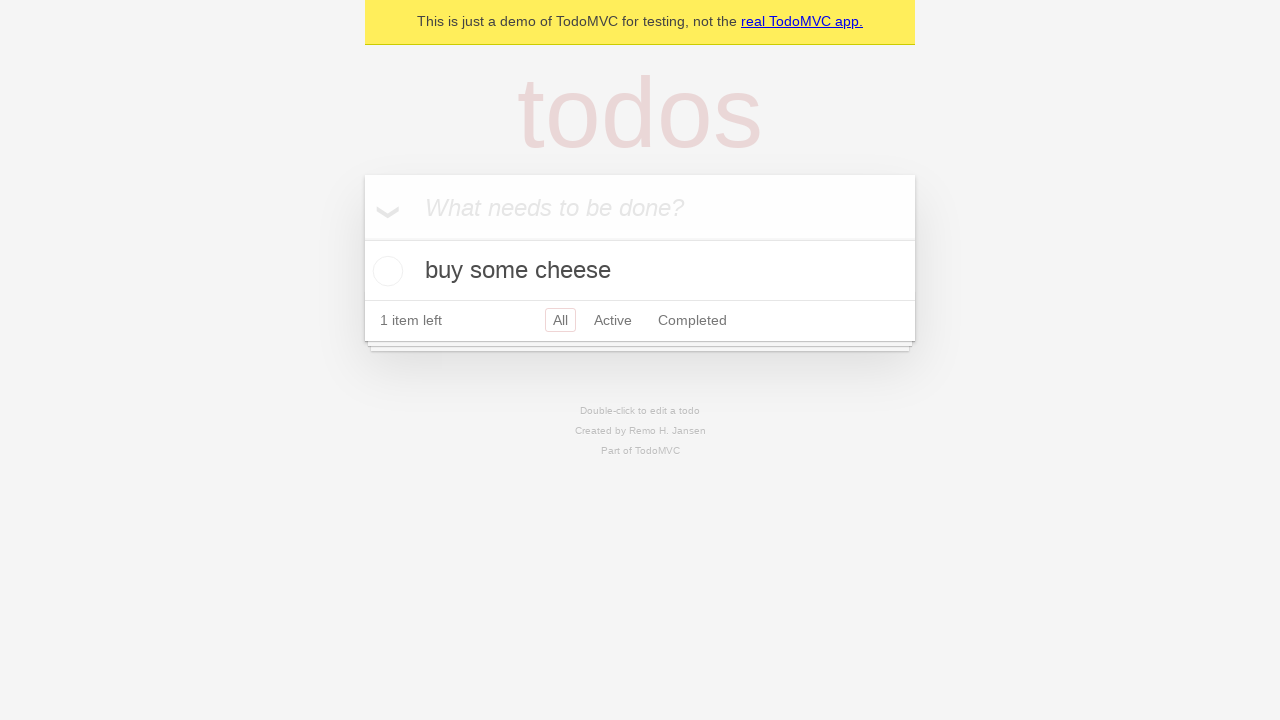

Filled todo input with 'feed the cat' on internal:attr=[placeholder="What needs to be done?"i]
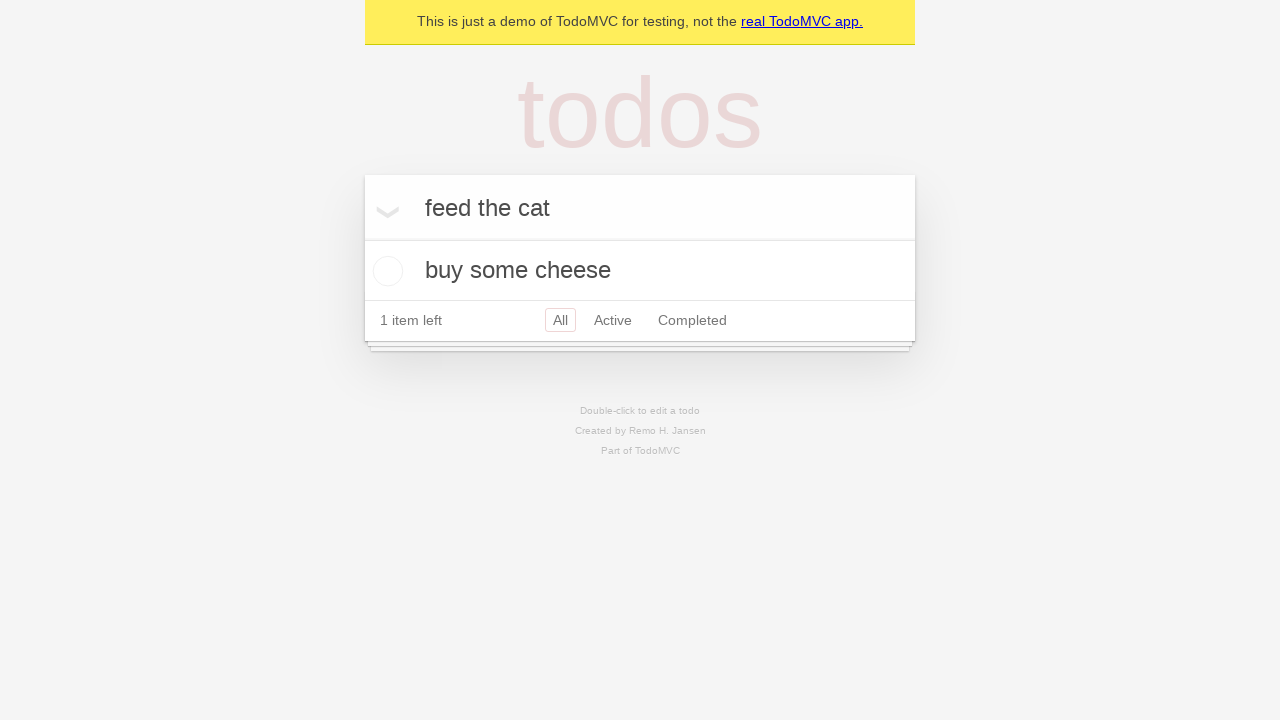

Pressed Enter to add second todo item on internal:attr=[placeholder="What needs to be done?"i]
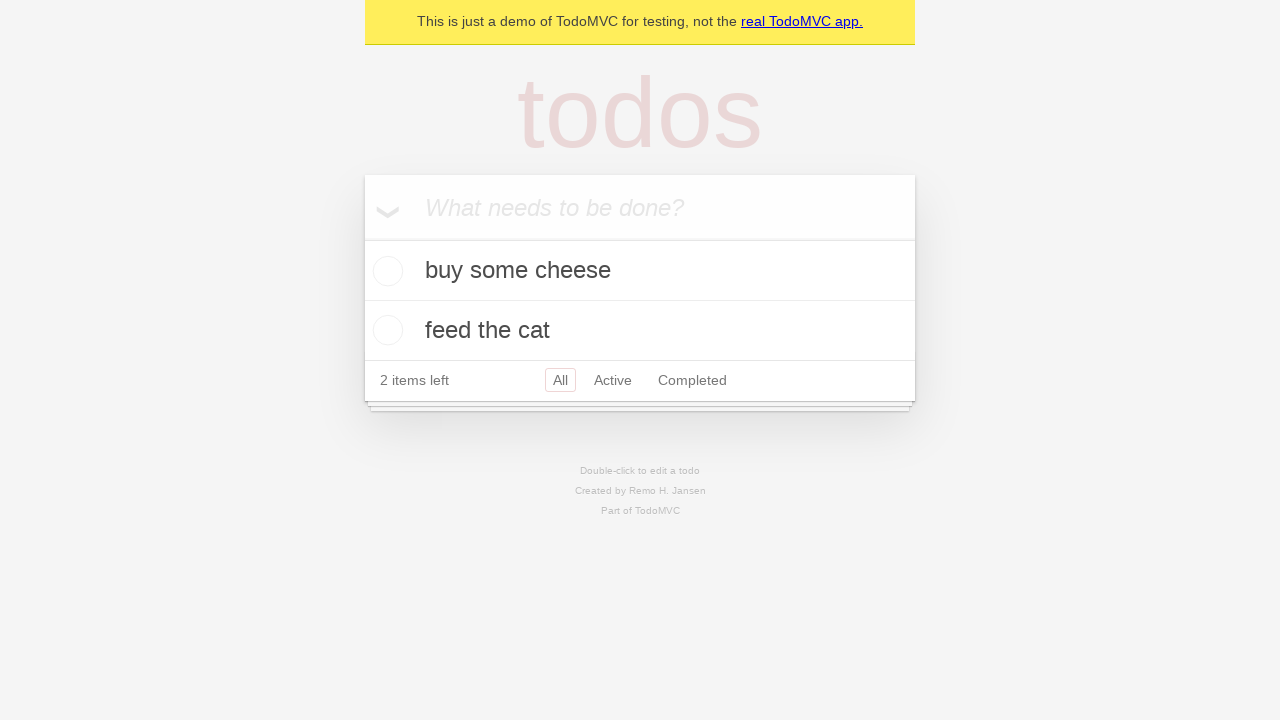

Verified that 2 todo items are displayed on the page
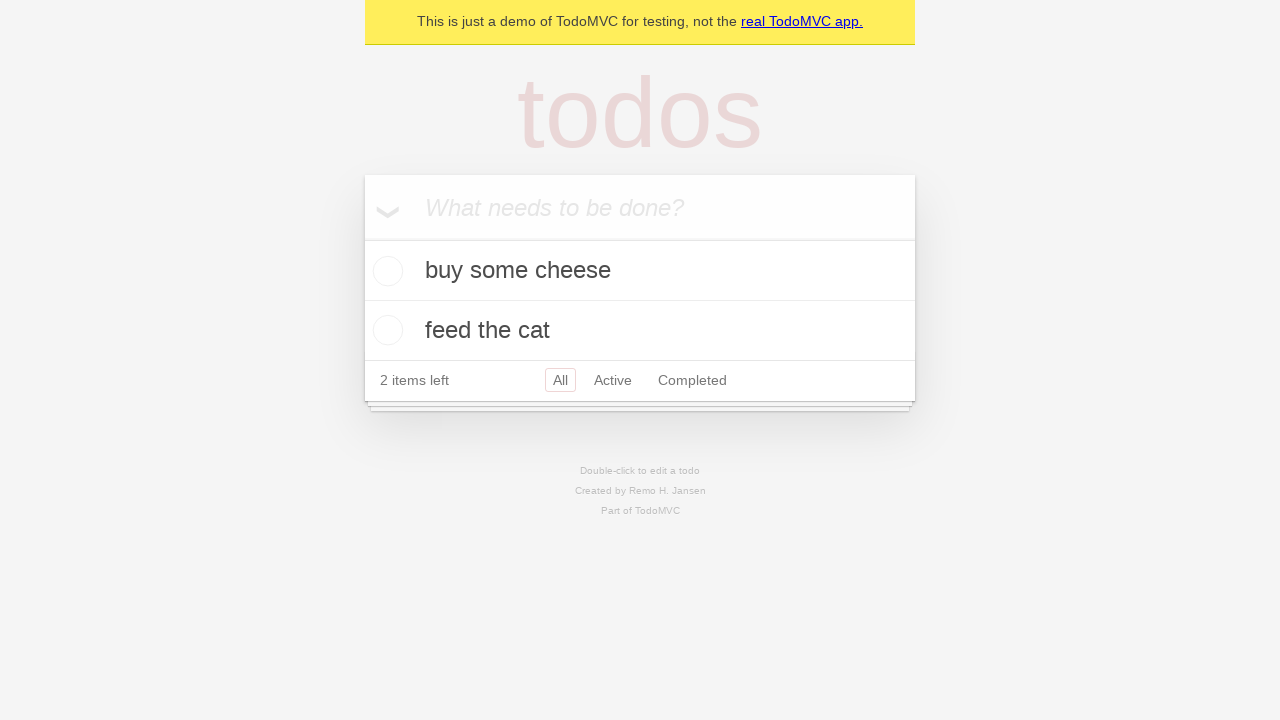

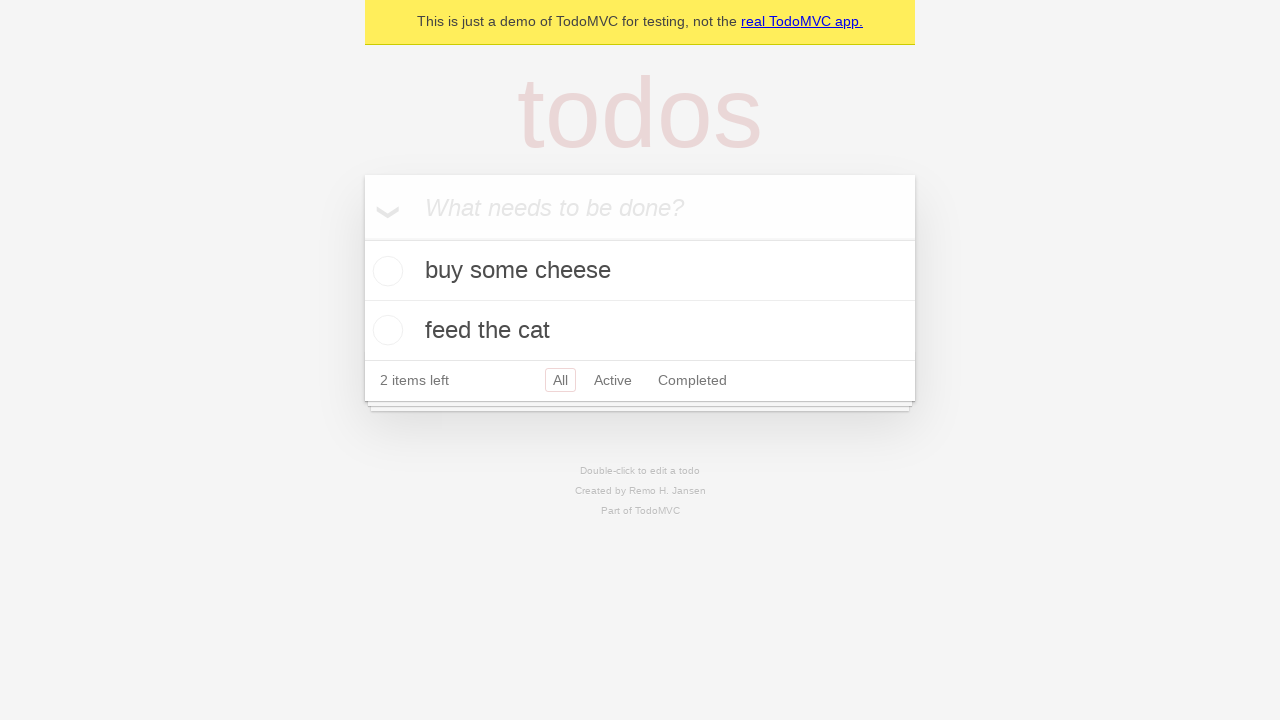